Tests page scrolling functionality by navigating to Downloads page and scrolling down

Starting URL: https://www.selenium.dev

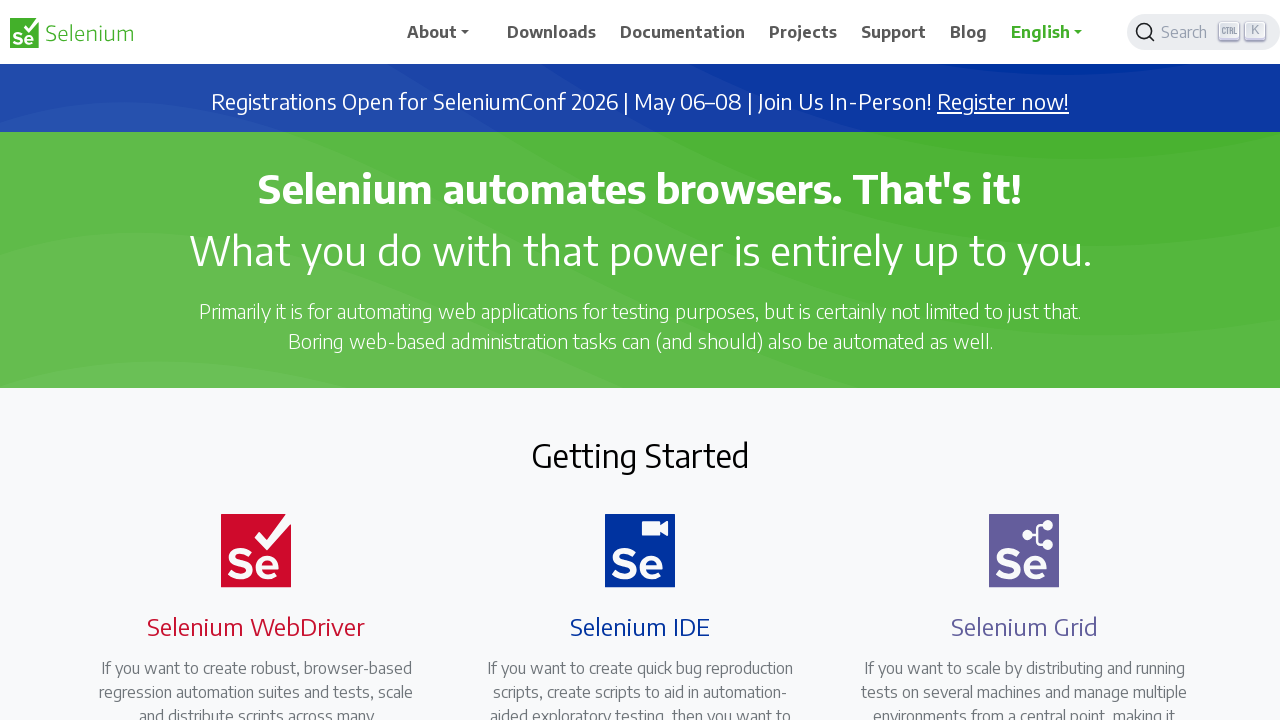

Clicked on Downloads link at (552, 32) on xpath=//span[normalize-space()='Downloads']
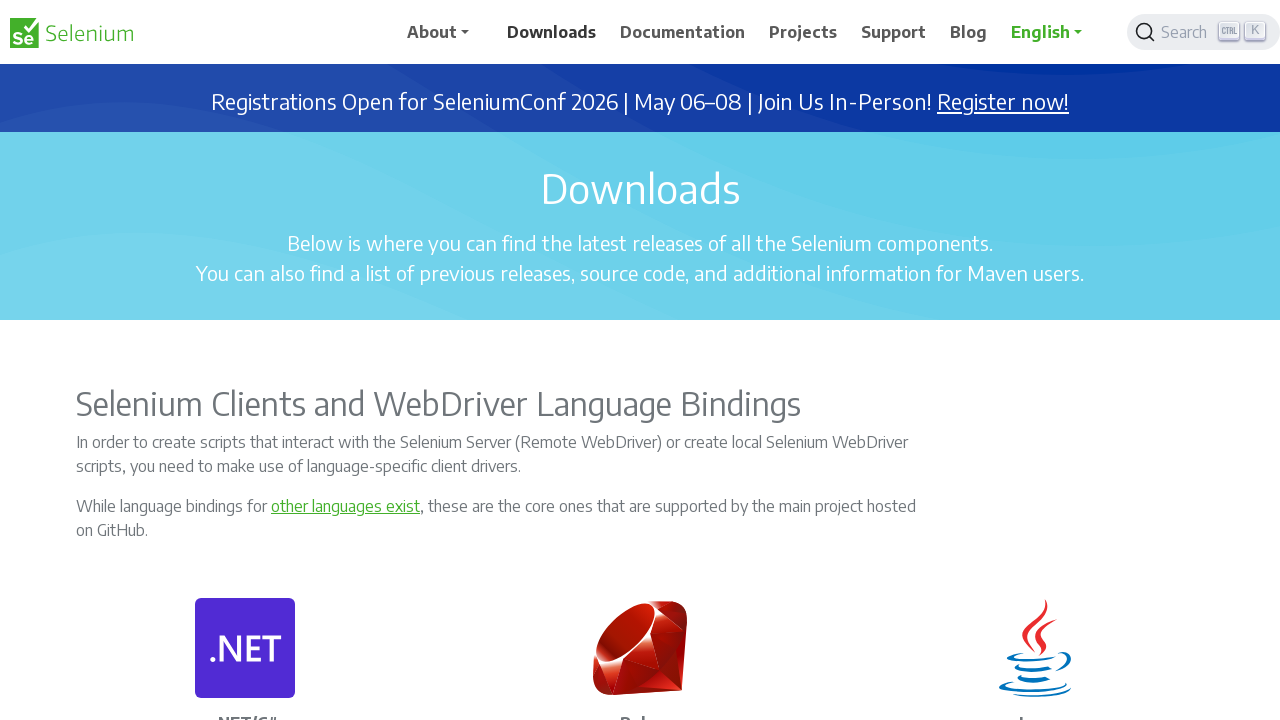

Scrolled down the page to position 3400px
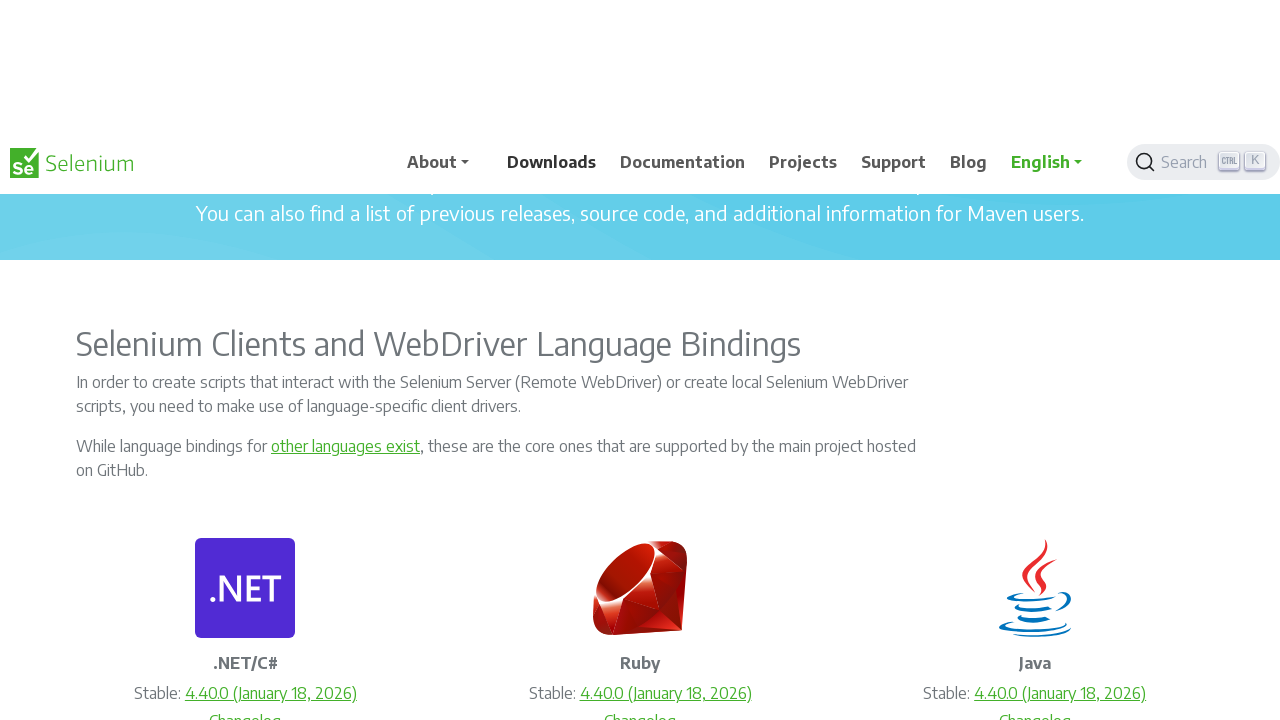

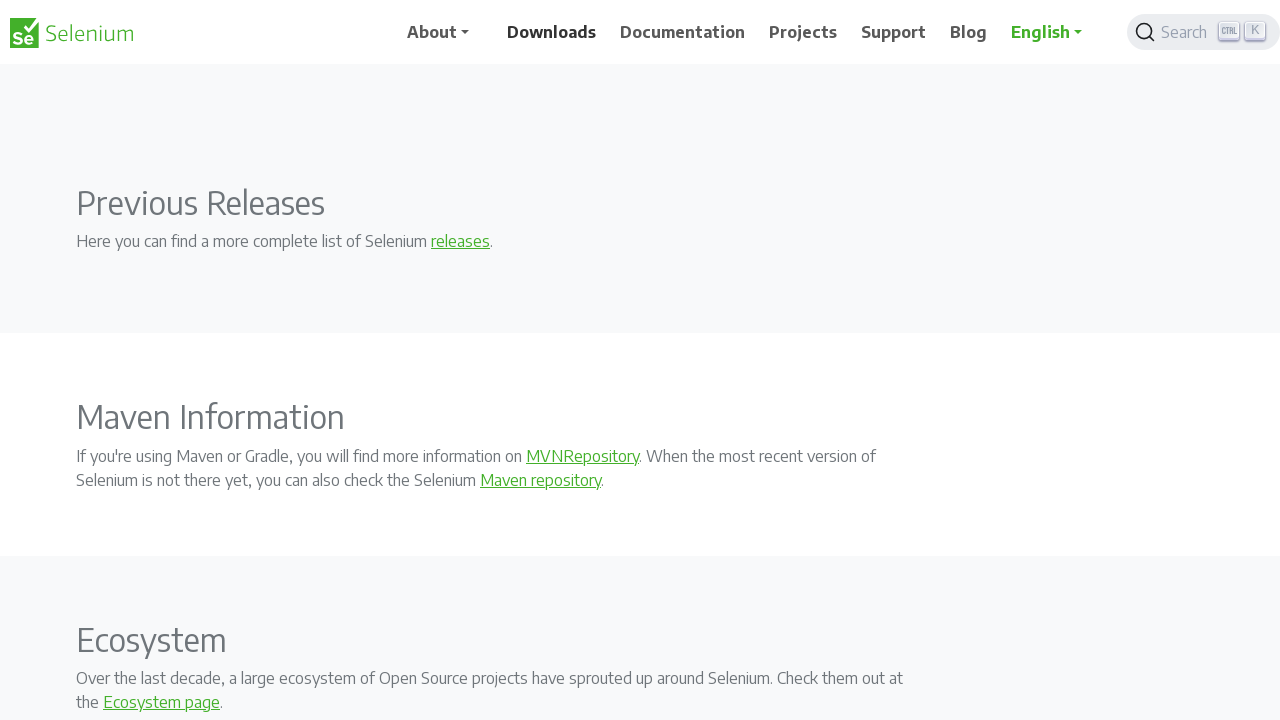